Tests window handling functionality by opening a new window, switching between windows, and verifying content in both parent and child windows

Starting URL: https://the-internet.herokuapp.com/windows

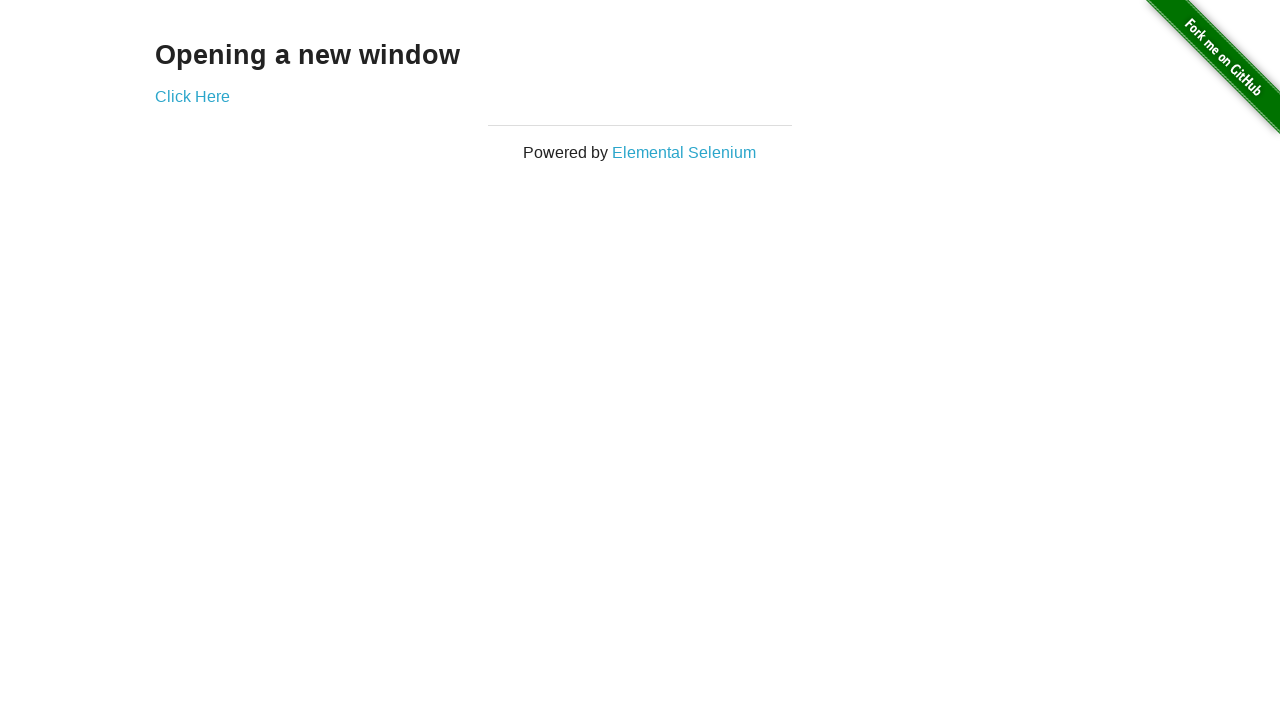

Clicked link to open new window at (192, 96) on xpath=//div[@class='example']/a
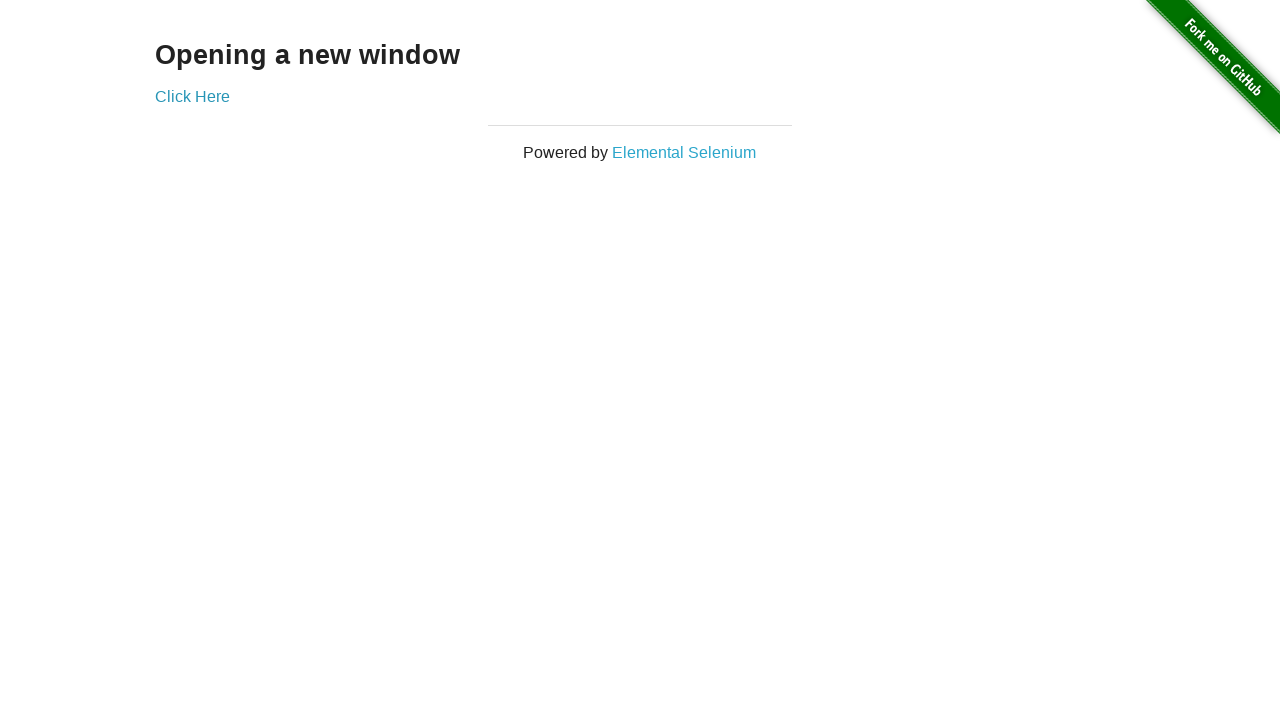

Retrieved child window text: New Window
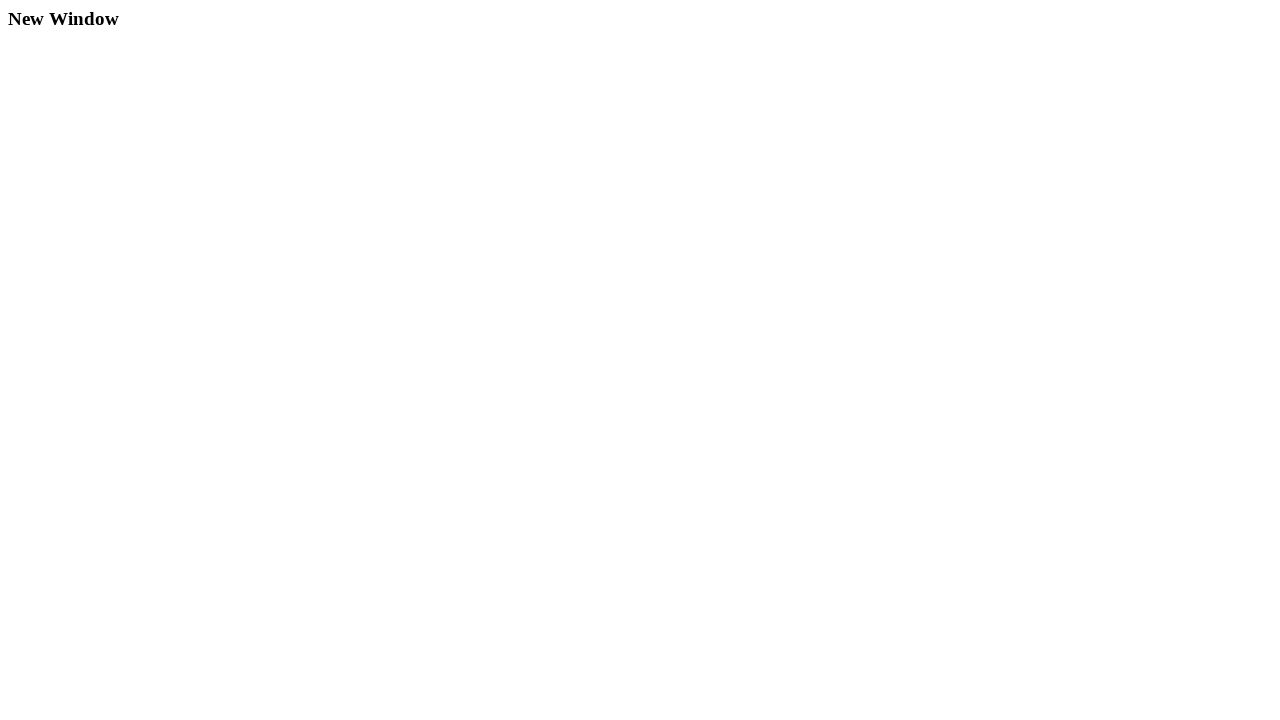

Retrieved parent window text: Opening a new window
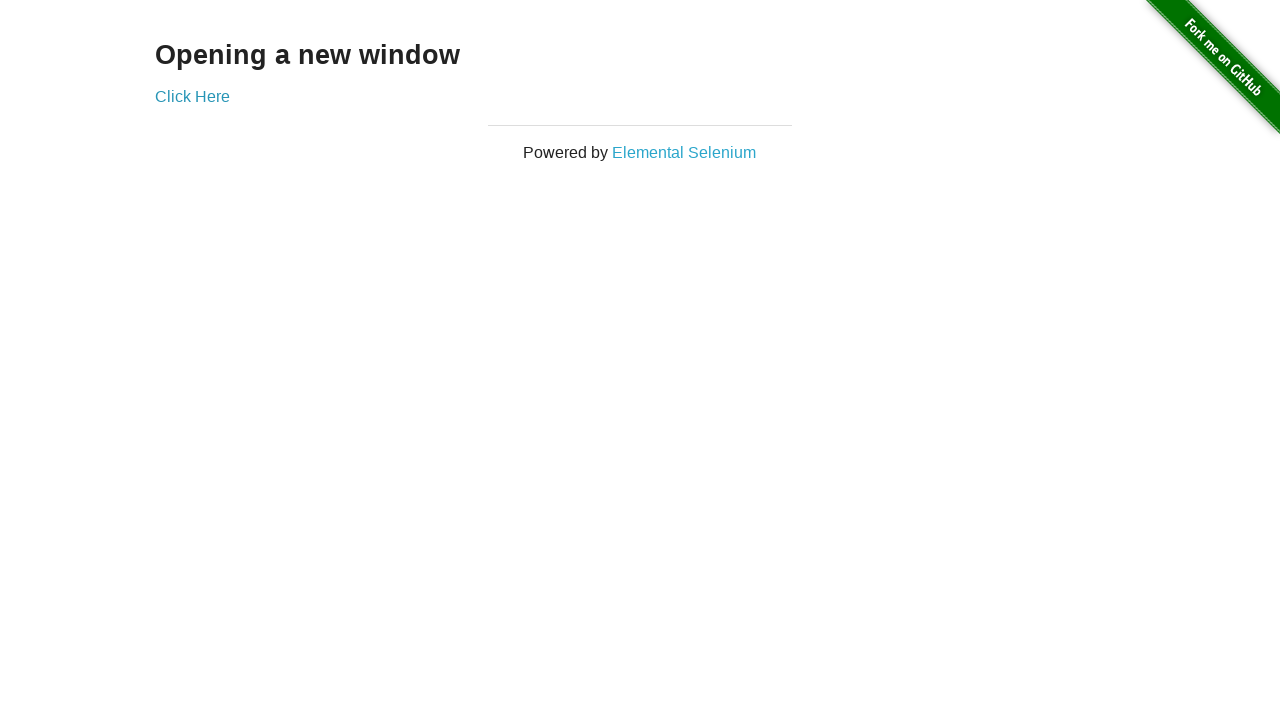

Closed child window
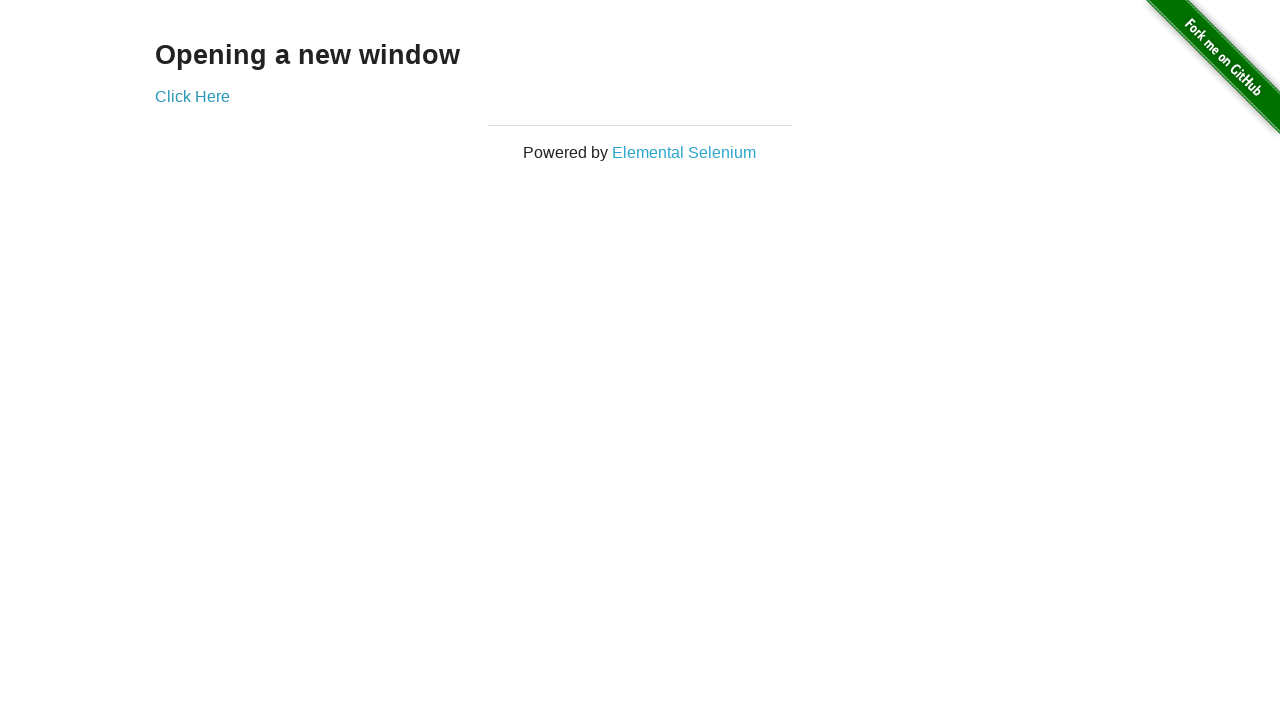

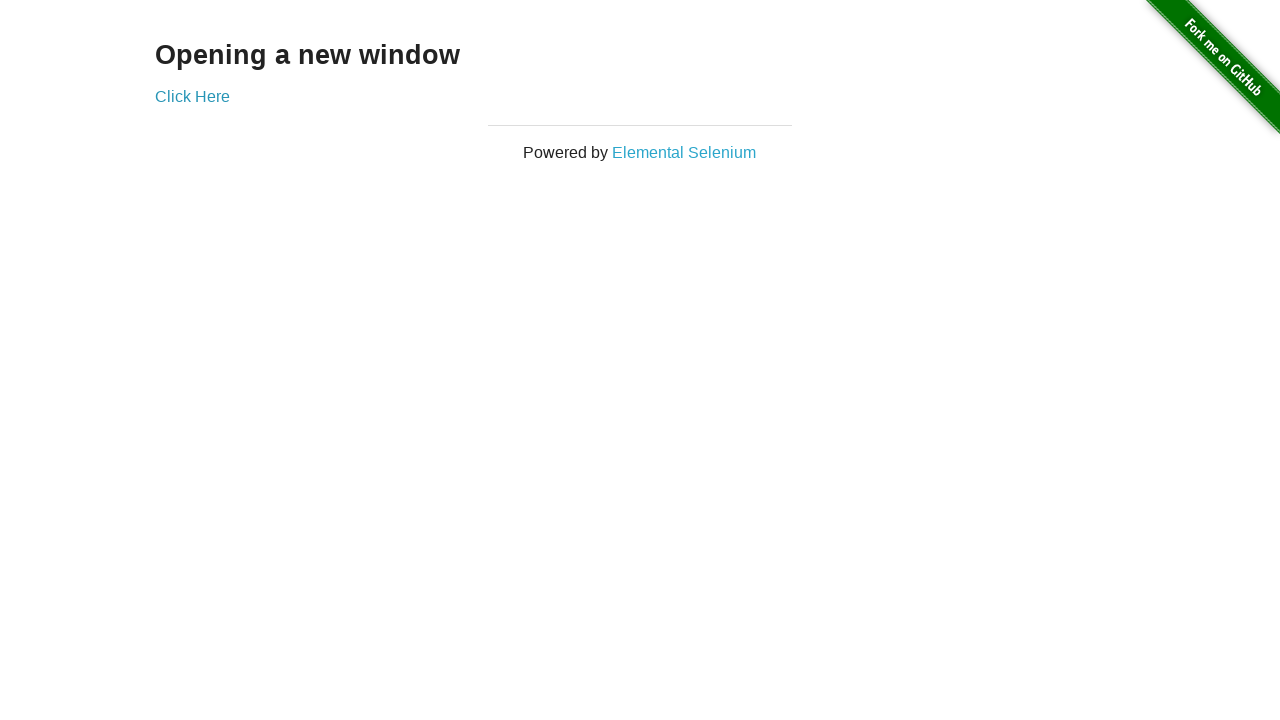